Verifies the page title of the OrangeHRM login page

Starting URL: https://opensource-demo.orangehrmlive.com/web/index.php/auth/login

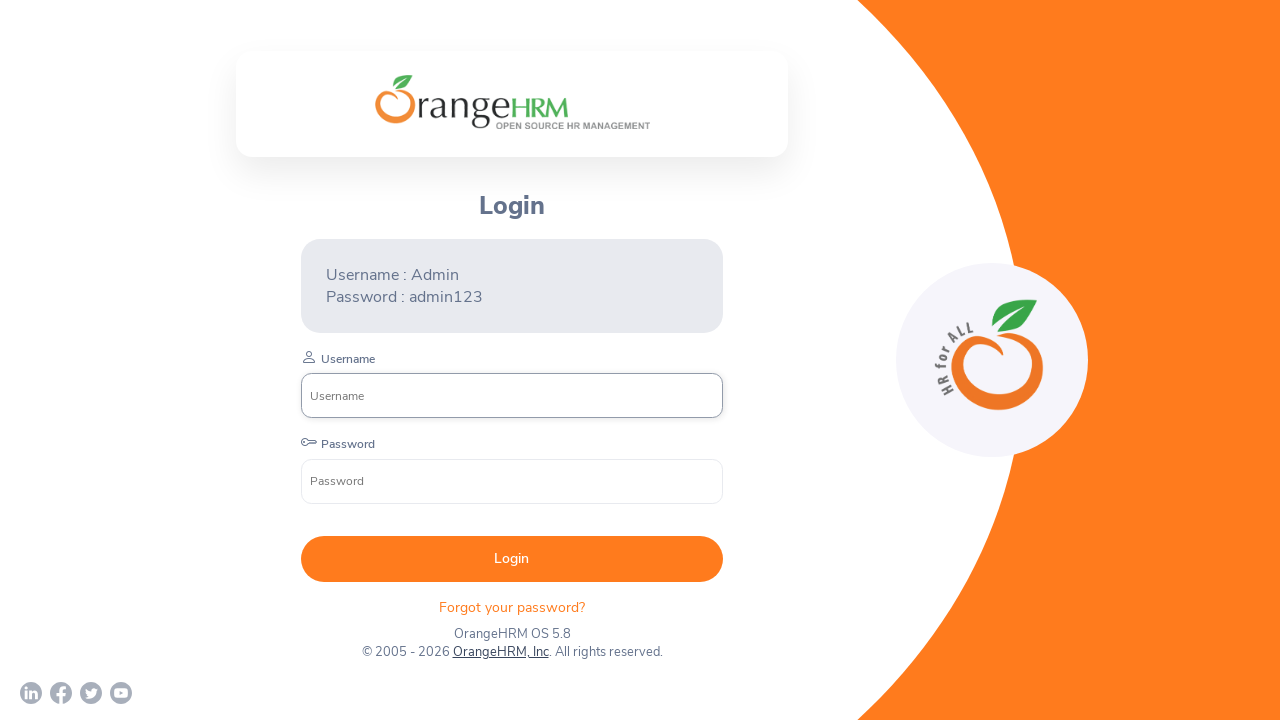

Verified page title is 'OrangeHRM'
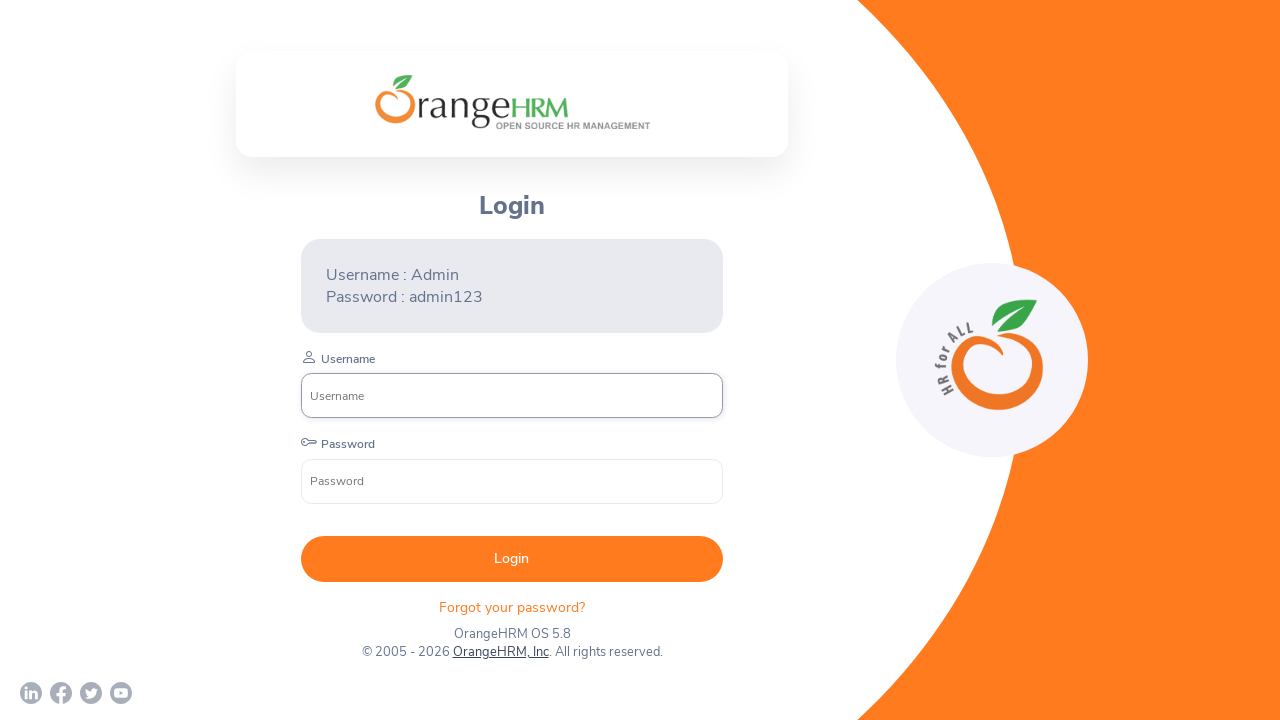

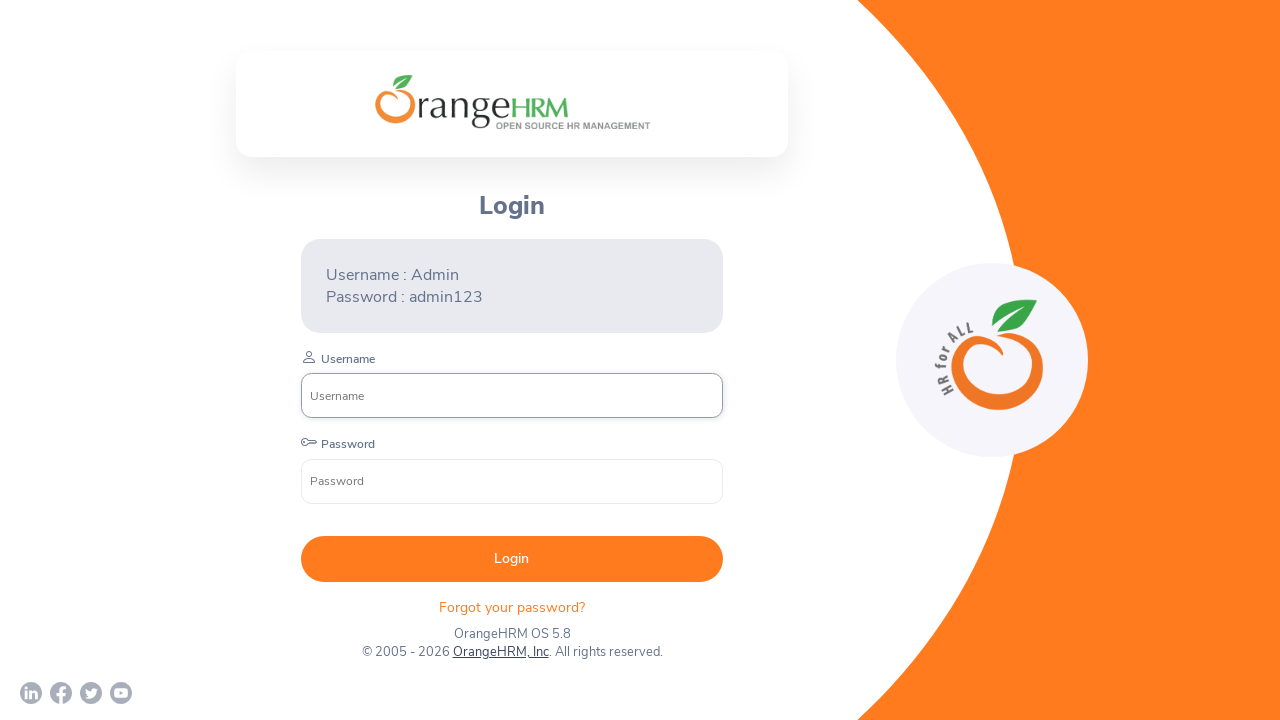